Tests radio button interactions on W3Schools demo page by checking various radio button options within an iframe (selecting HTML language, toggling age group options), and submitting the form.

Starting URL: https://www.w3schools.com/tags/tryit.asp?filename=tryhtml5_input_type_radio

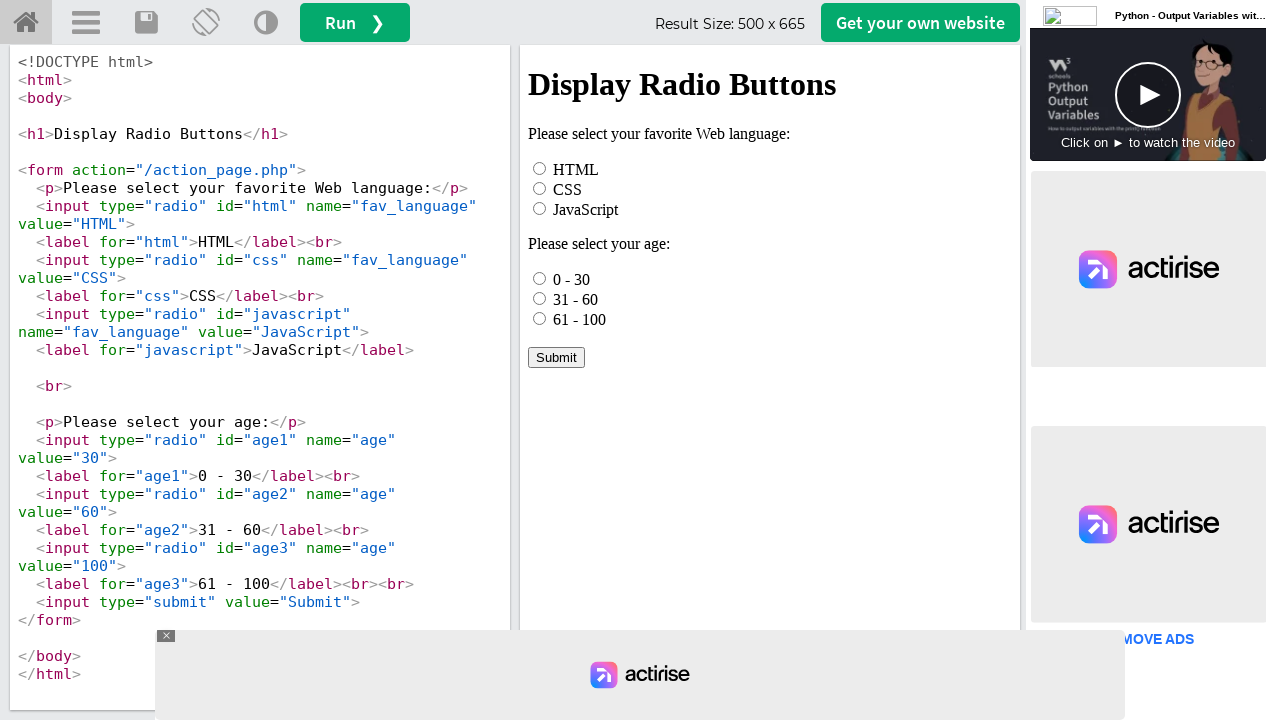

Selected HTML language option in radio button at (540, 168) on iframe[name="iframeResult"] >> internal:control=enter-frame >> #html
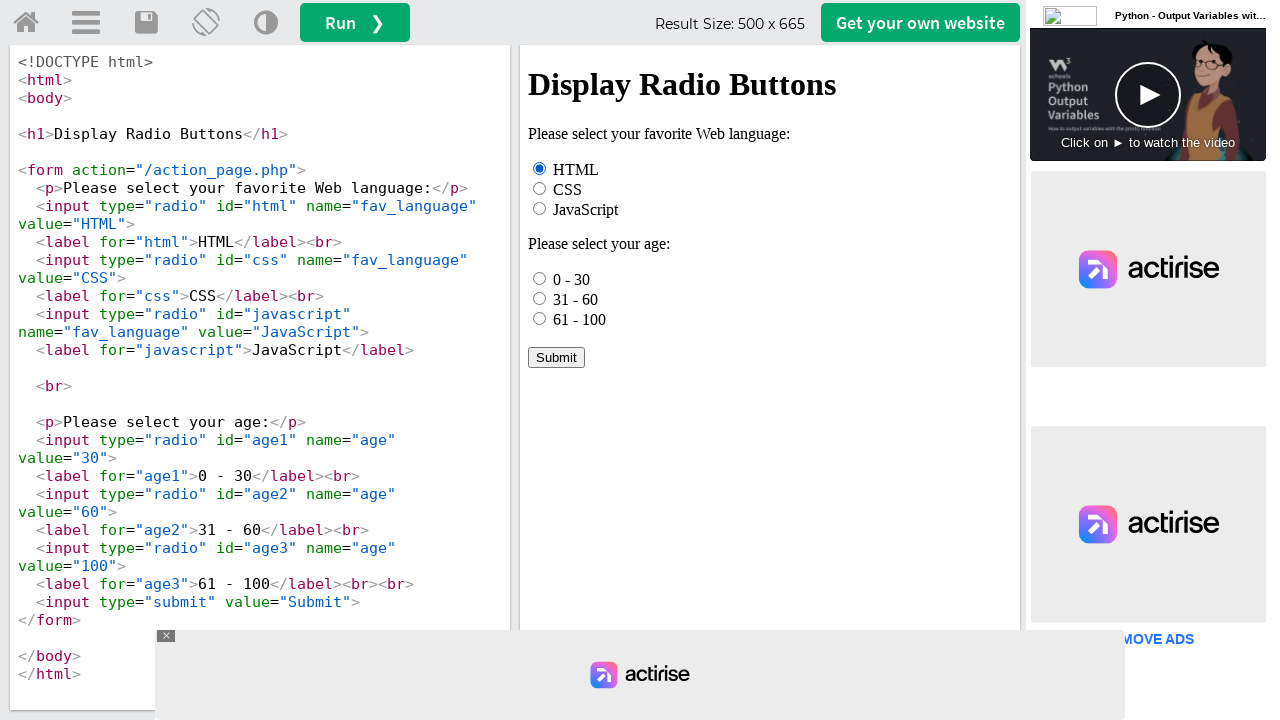

Checked first age group option (0 - 30) at (540, 278) on iframe[name="iframeResult"] >> internal:control=enter-frame >> input[name="age"]
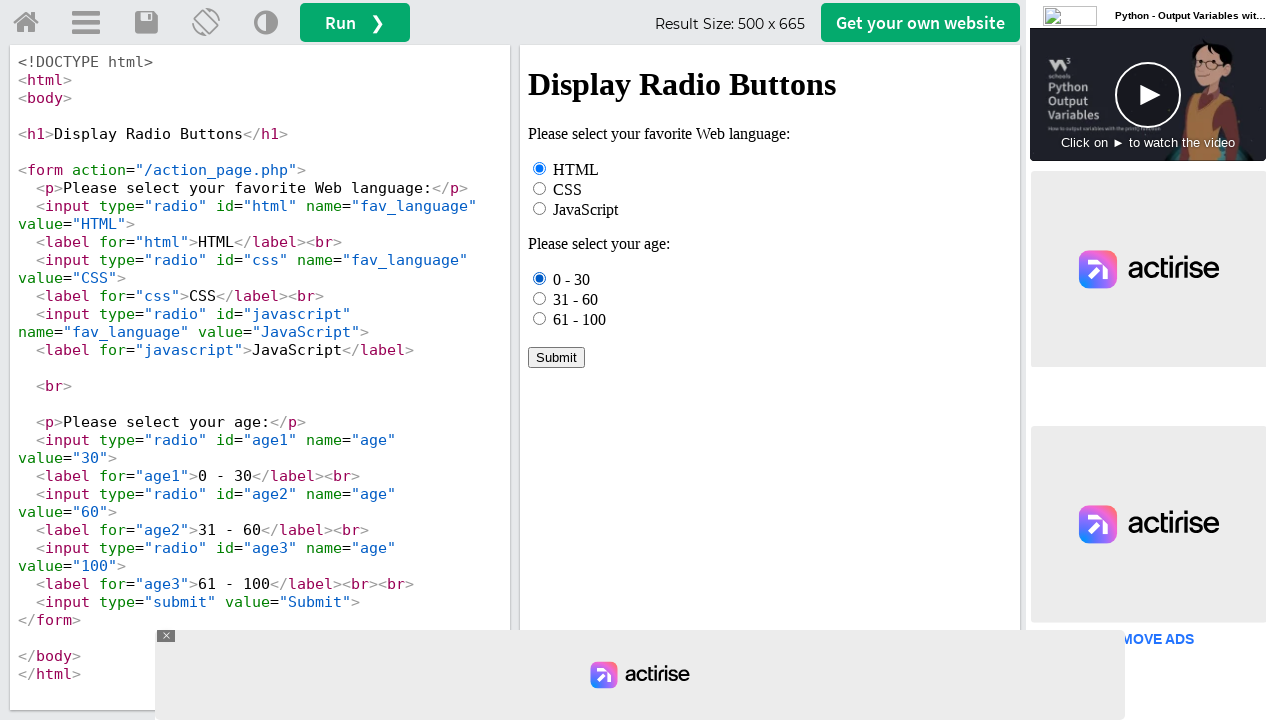

Selected third age group option (61 - 100) at (540, 318) on iframe[name="iframeResult"] >> internal:control=enter-frame >> input[name="age"]
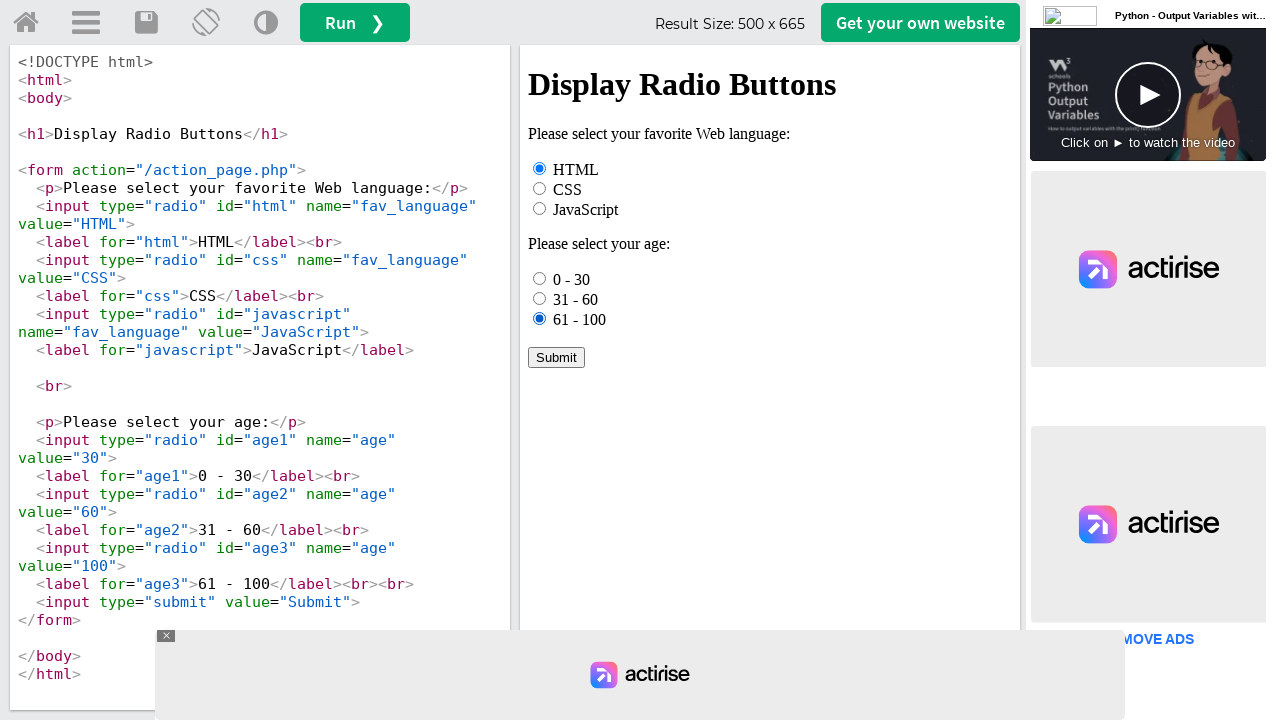

Selected age group option (31 - 60) by label text at (576, 299) on iframe[name="iframeResult"] >> internal:control=enter-frame >> text=31 - 60
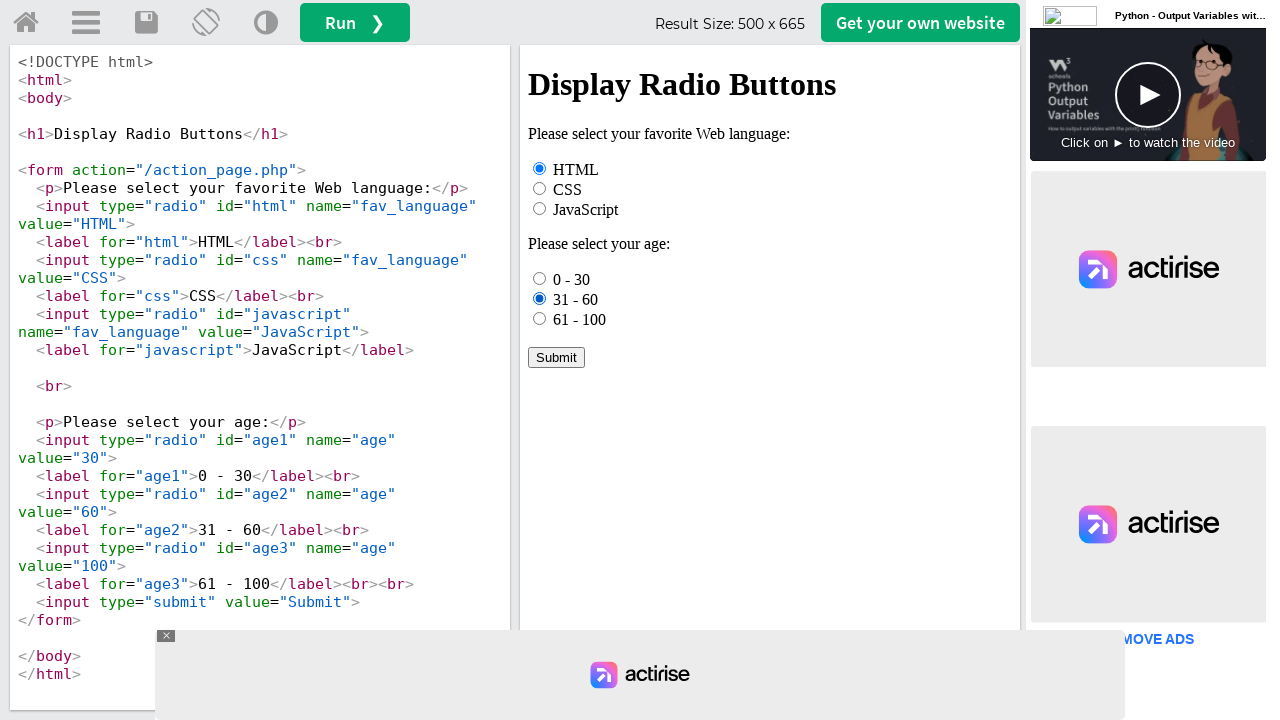

Clicked Submit button to submit the form at (556, 357) on iframe[name="iframeResult"] >> internal:control=enter-frame >> text=Submit
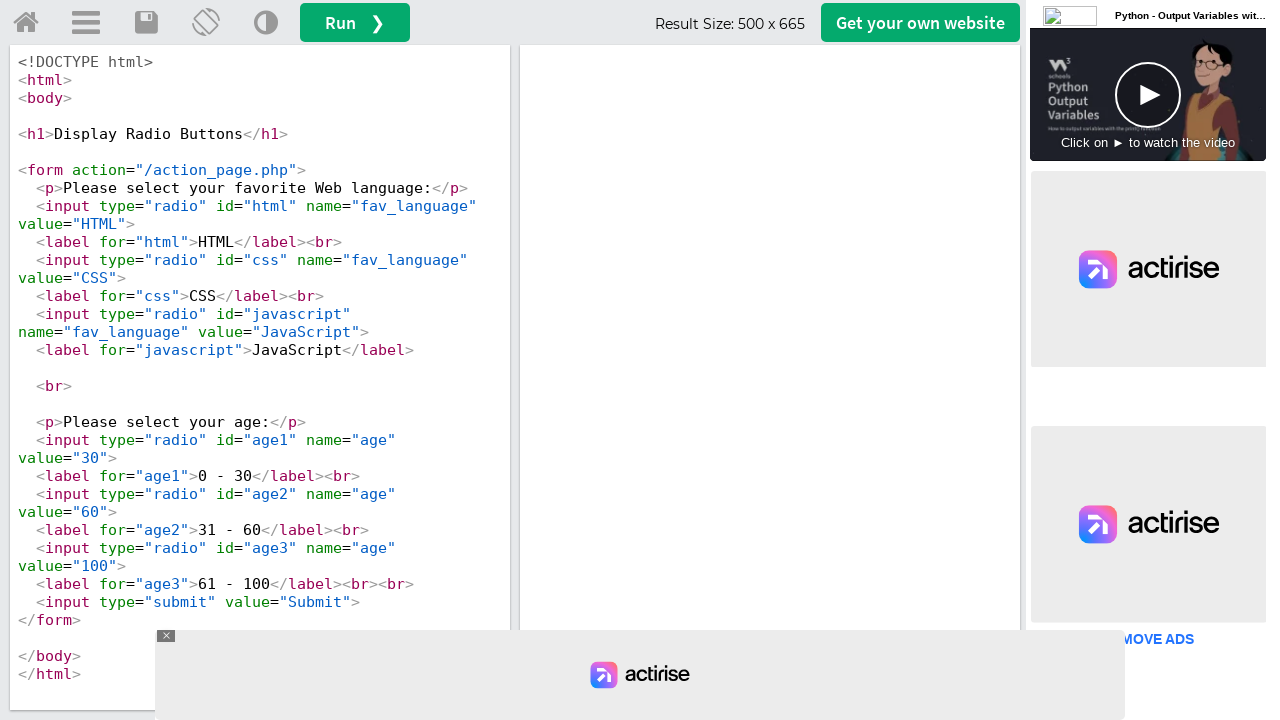

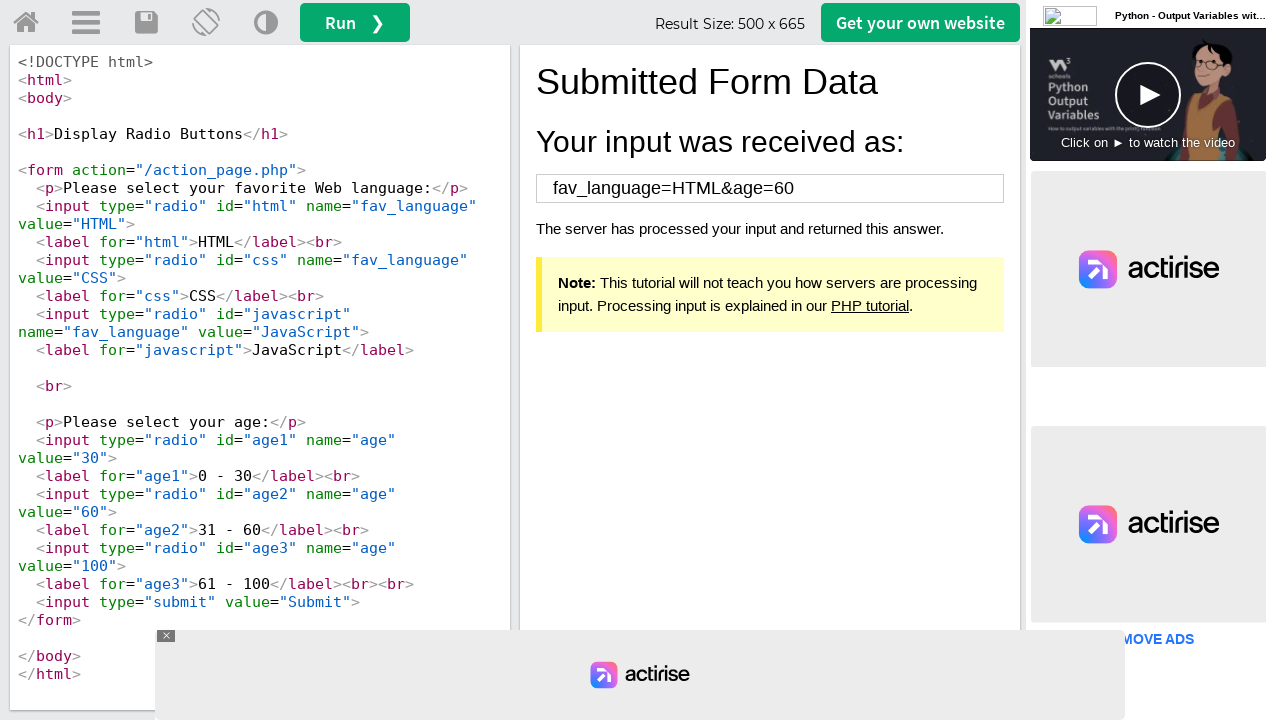